Tests frame handling by switching between different frames and clicking buttons within each frame

Starting URL: https://www.leafground.com/frame.xhtml

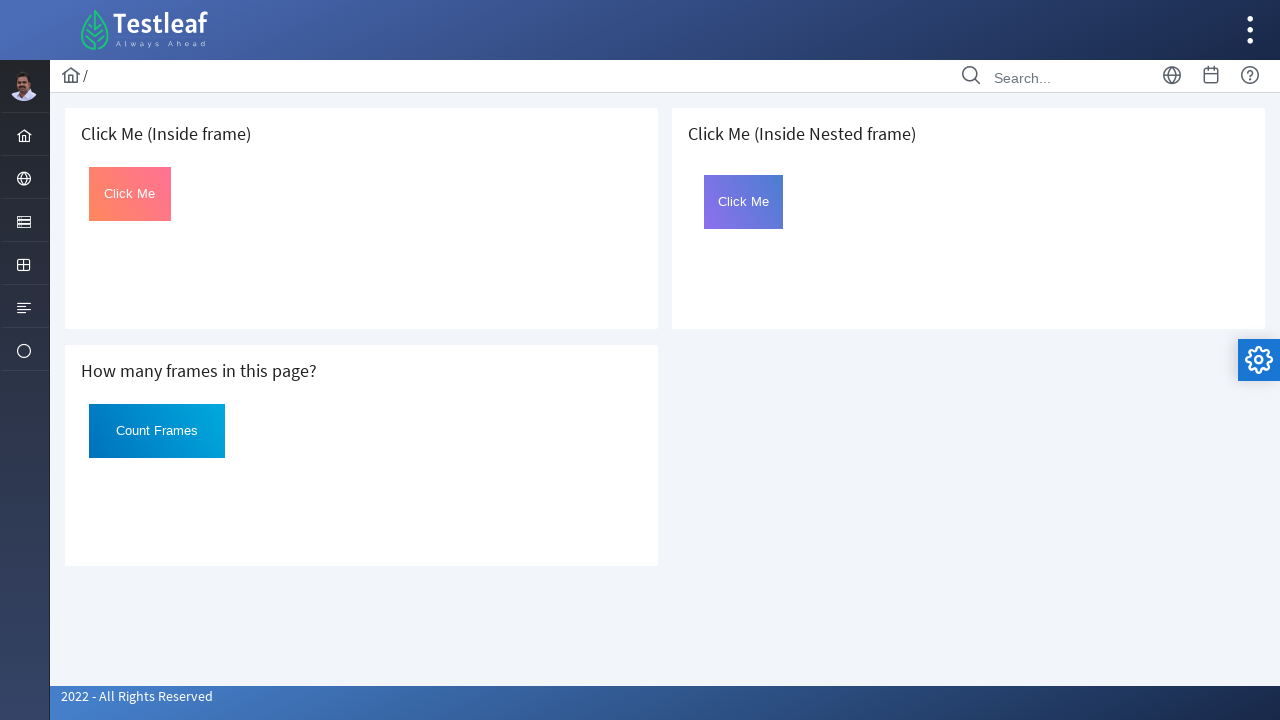

Switched to first frame and clicked button at (130, 194) on iframe >> nth=0 >> internal:control=enter-frame >> #Click
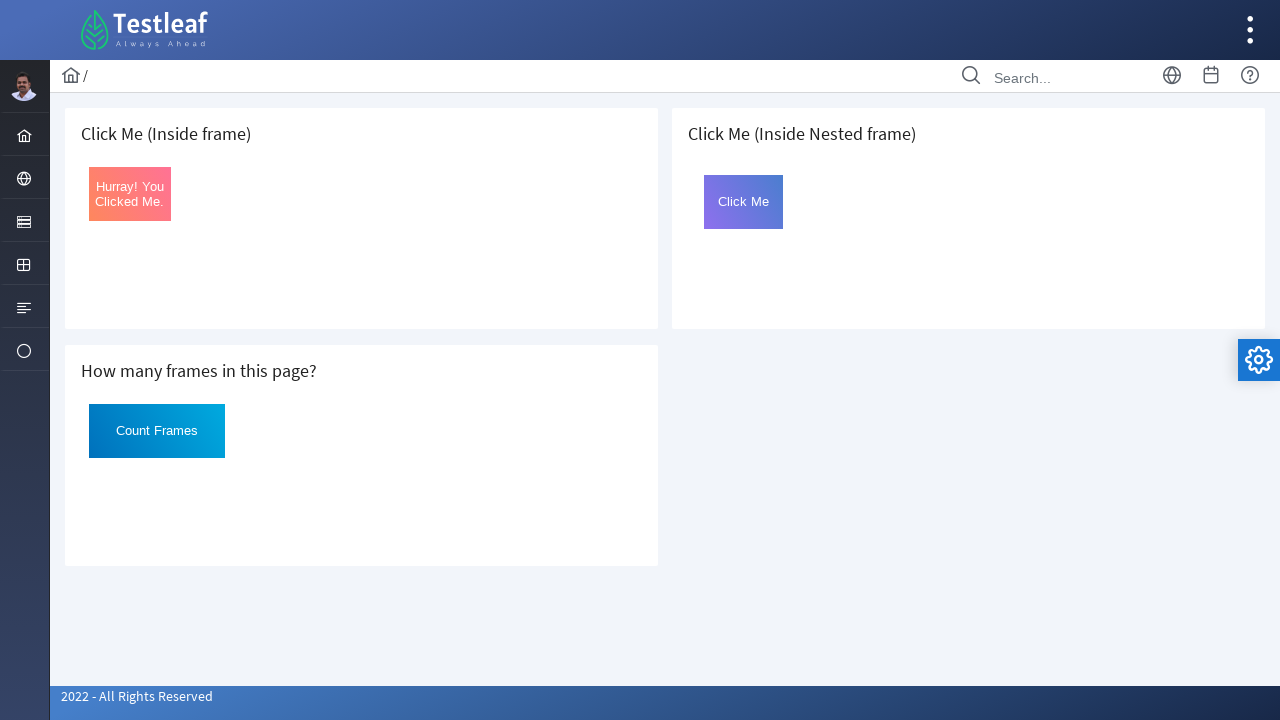

Switched to second frame and clicked button at (157, 431) on iframe >> nth=1 >> internal:control=enter-frame >> #Click
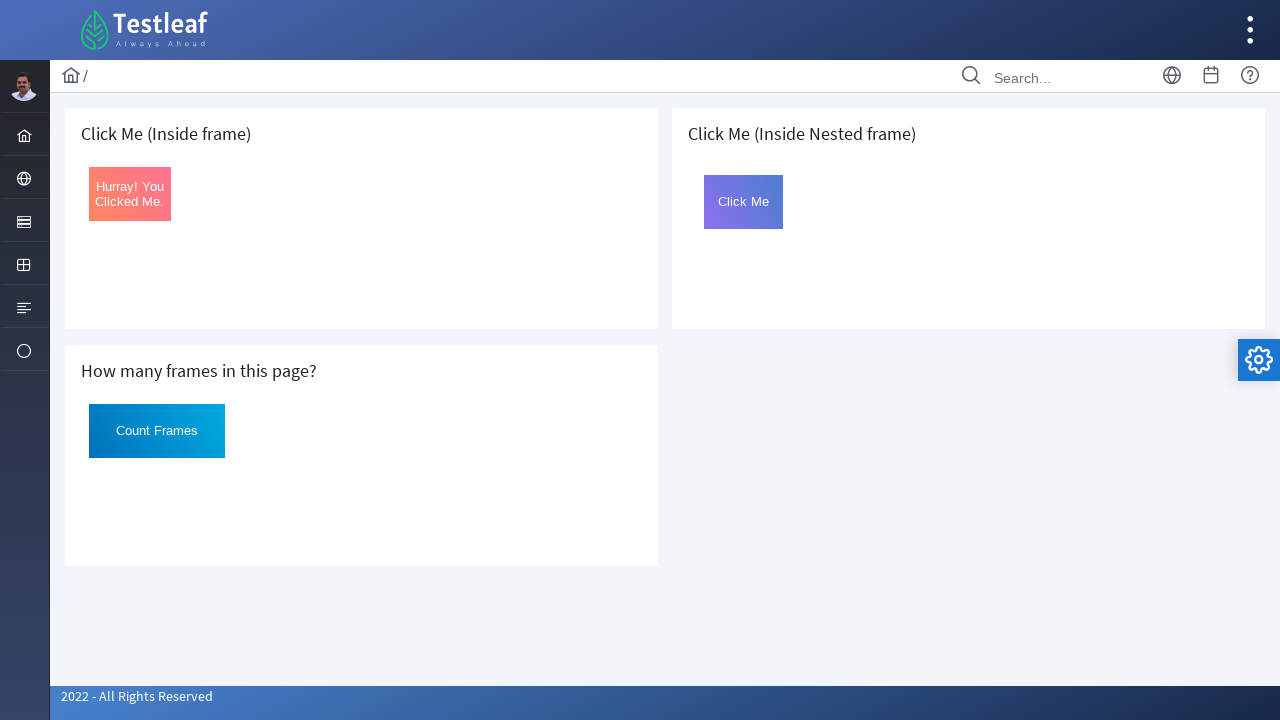

Switched to nested frame within third frame and clicked button at (744, 202) on iframe >> nth=2 >> internal:control=enter-frame >> iframe >> internal:control=en
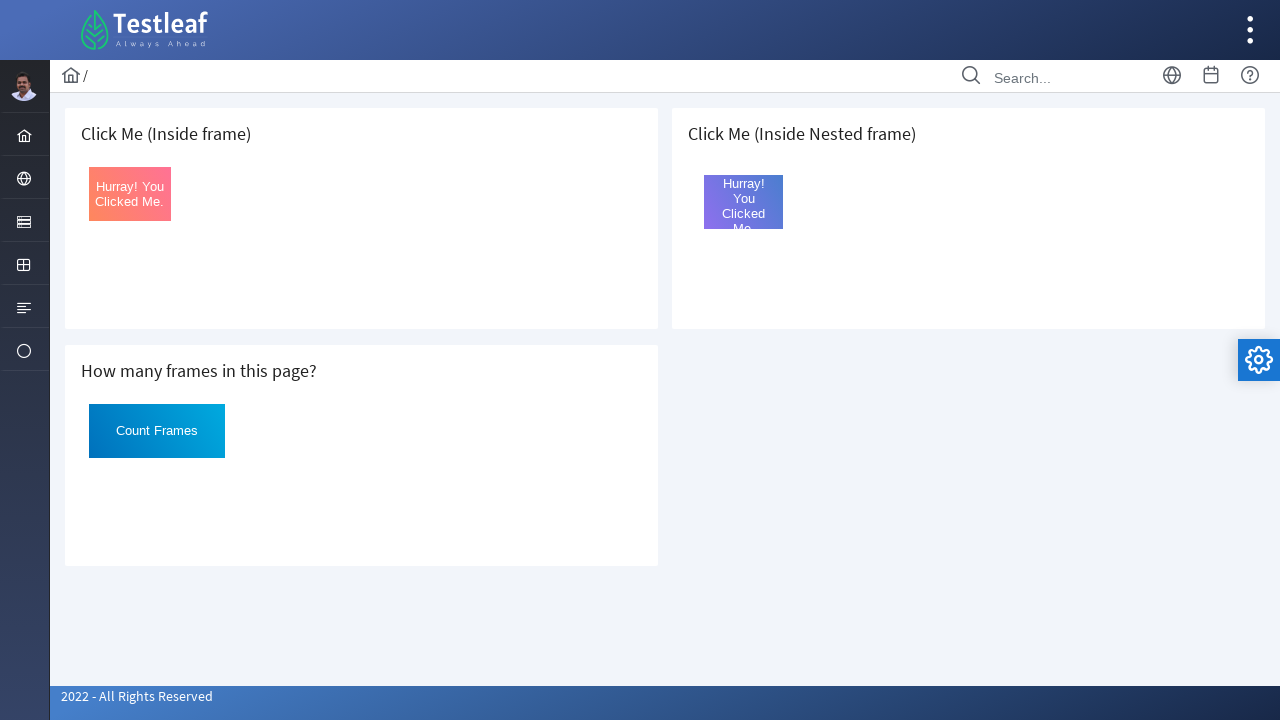

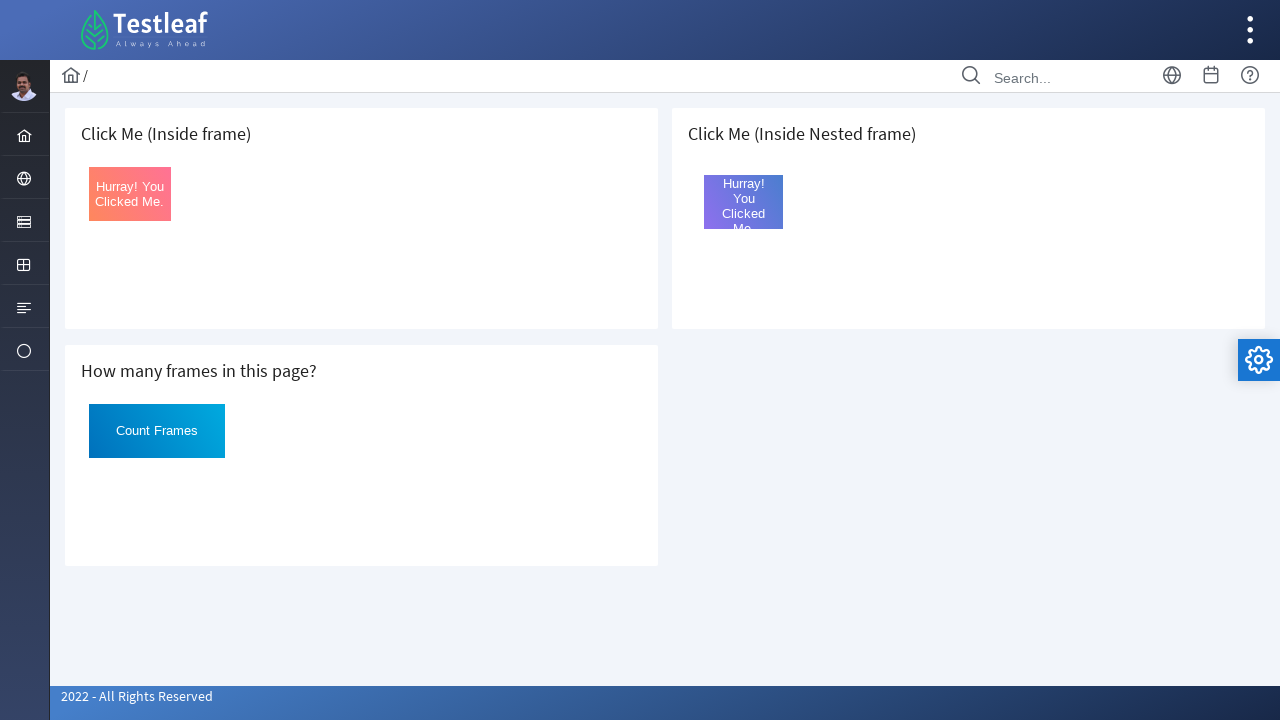